Verifies that the search bar is present on the Python.org homepage

Starting URL: https://www.python.org

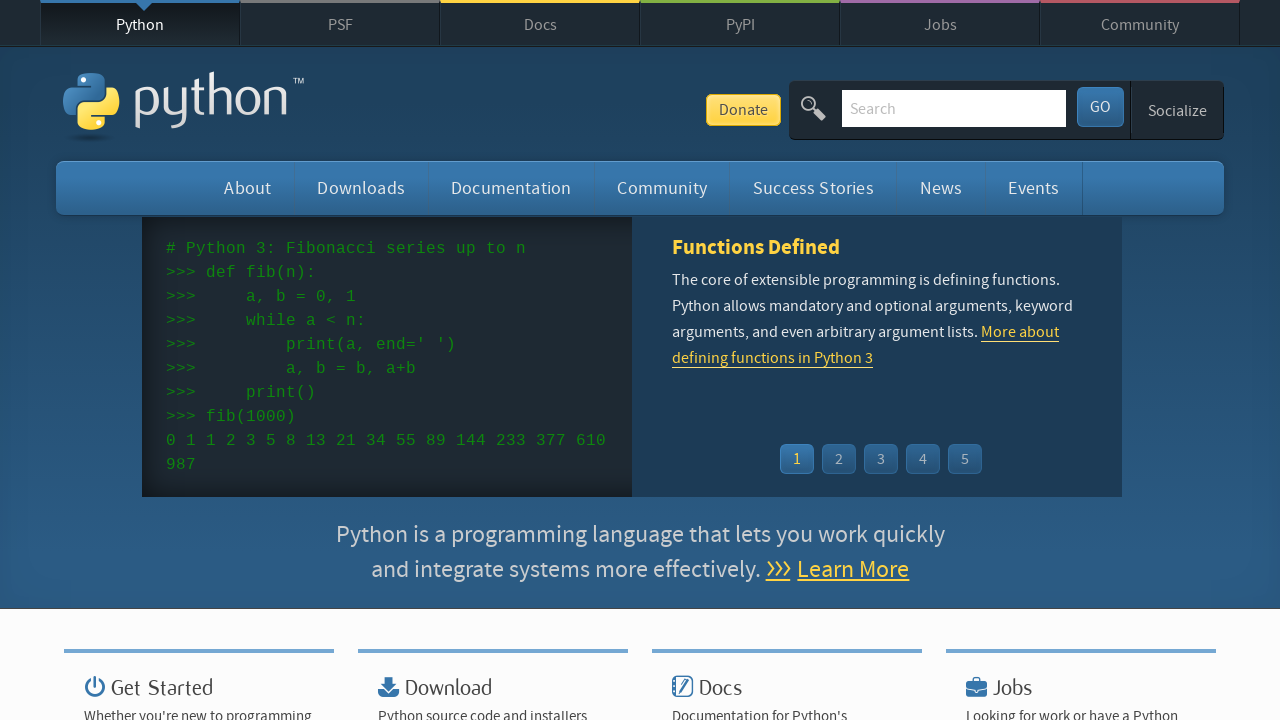

Navigated to Python.org homepage
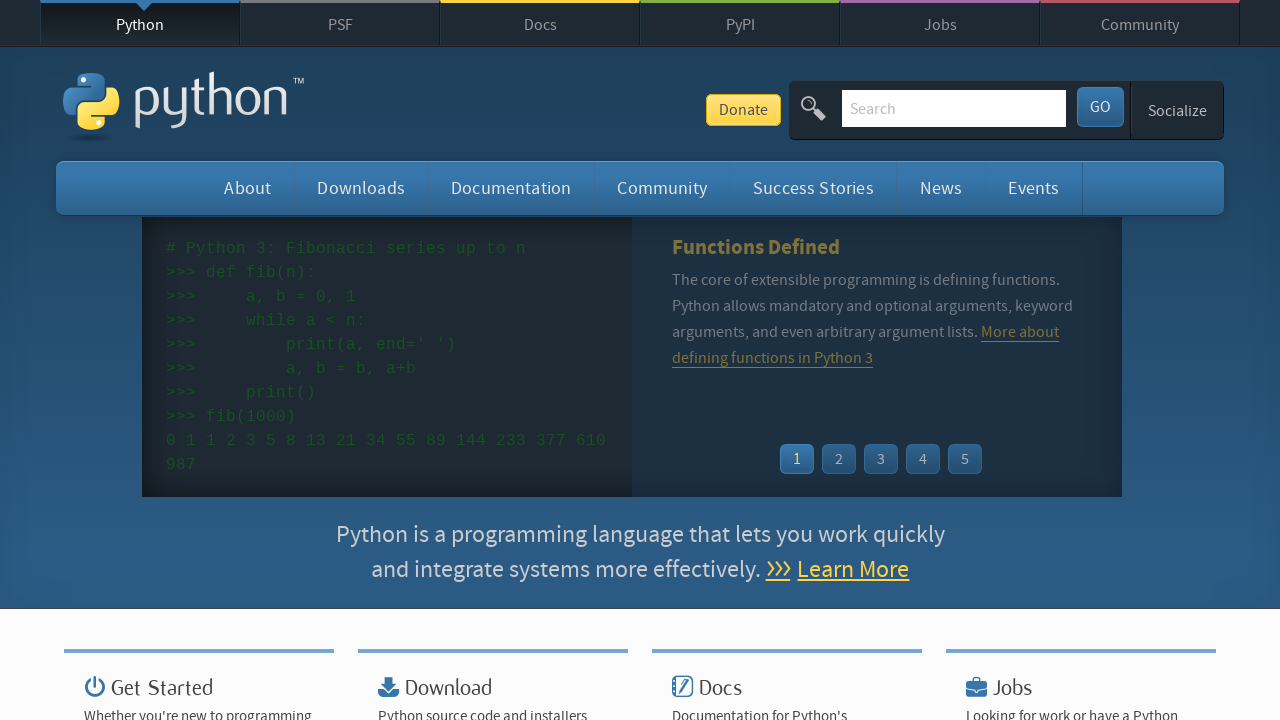

Search bar element is present on the homepage
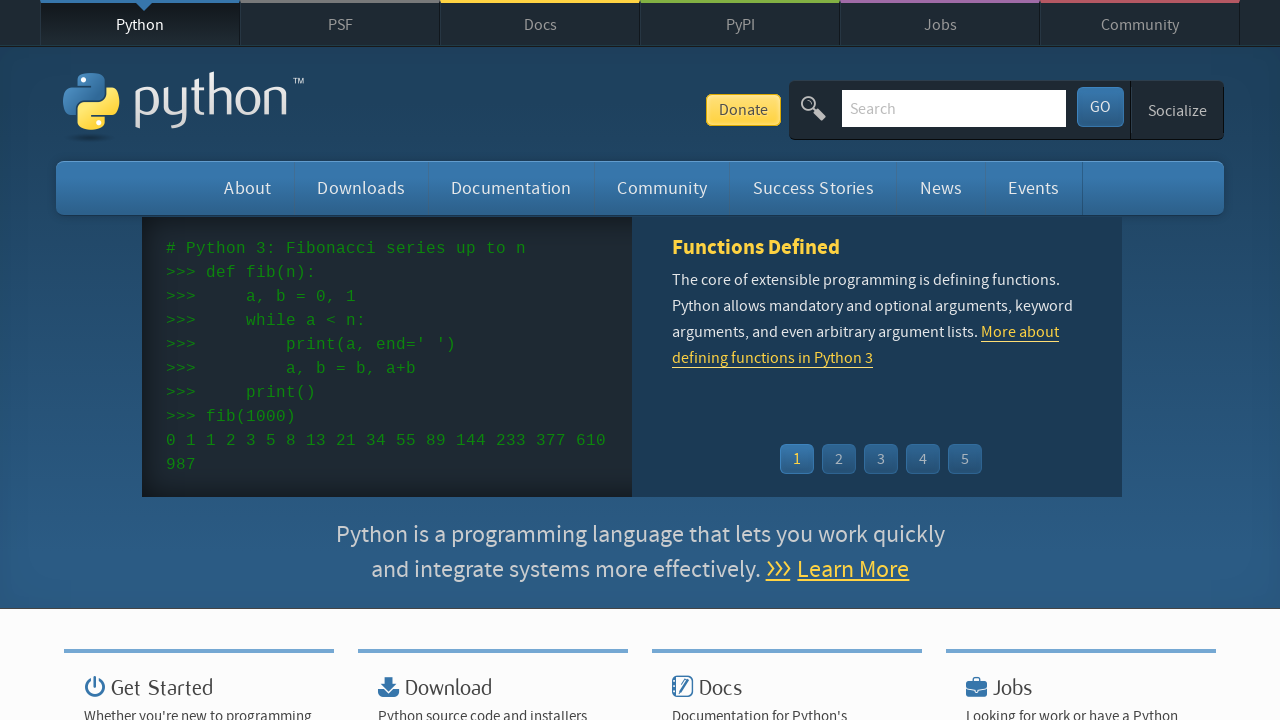

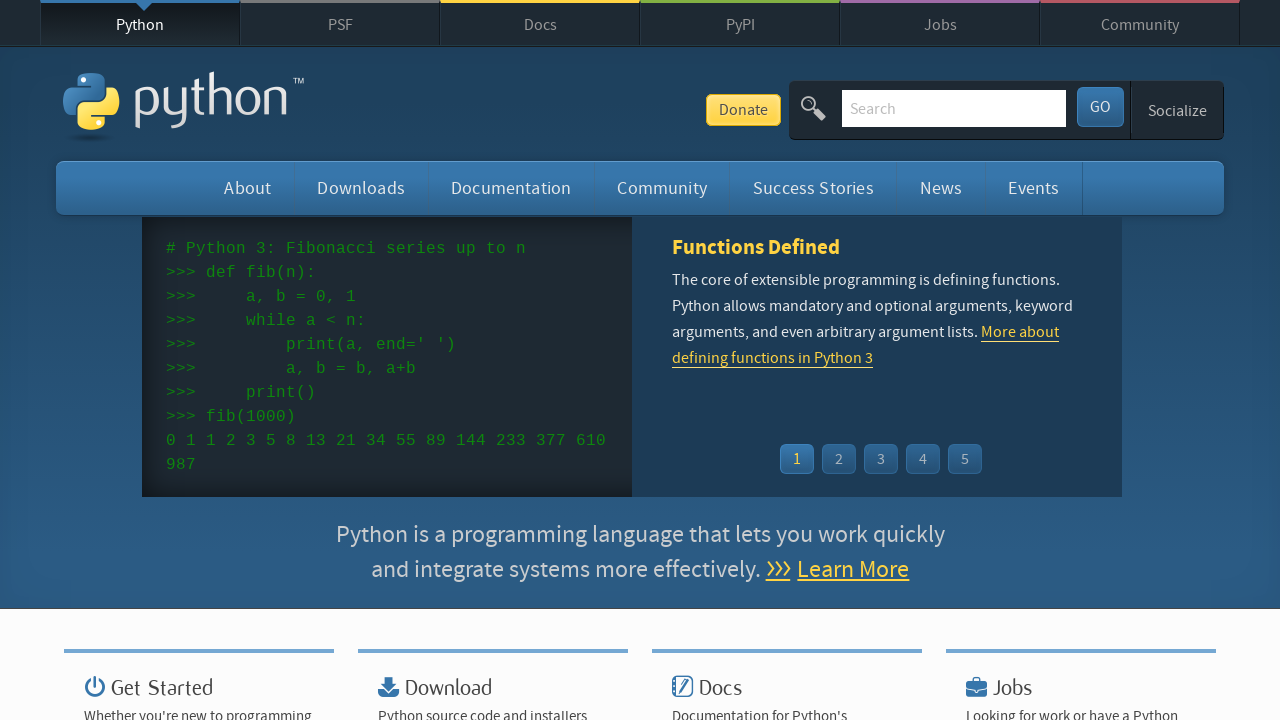